Tests interacting with closed Shadow DOM elements using JavaScript execution to fill a form field

Starting URL: https://letcode.in/shadow

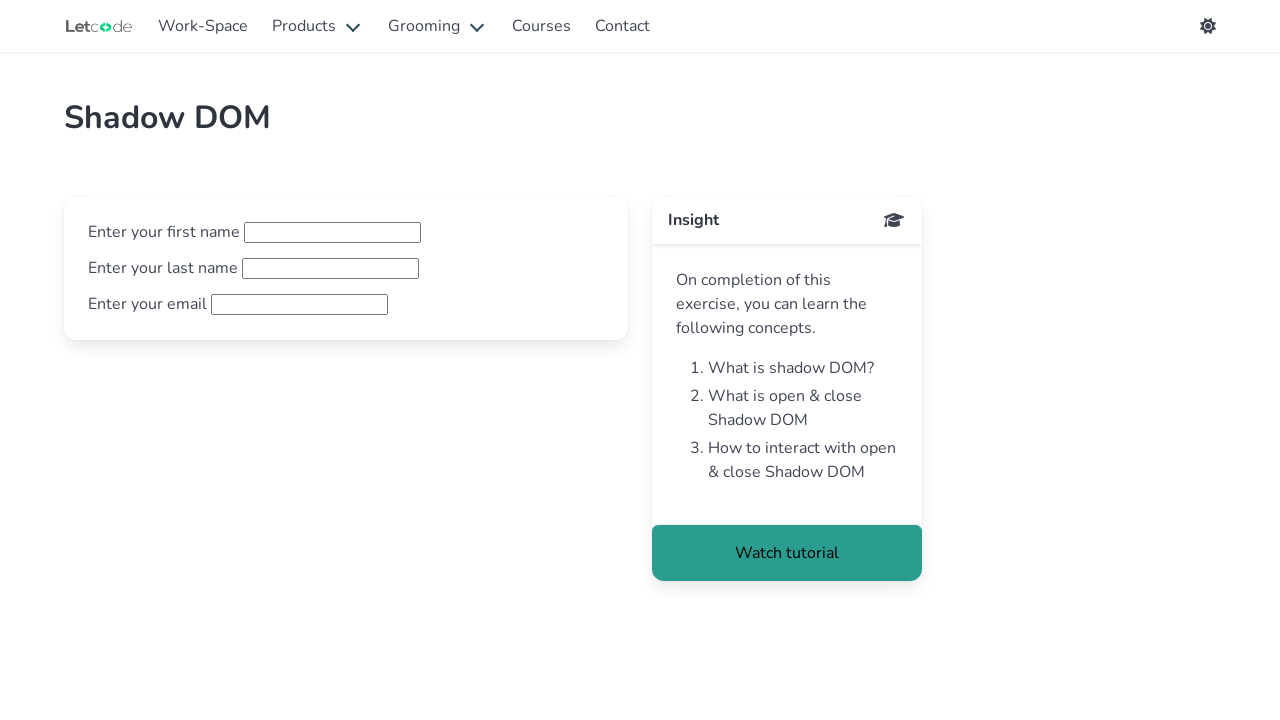

Waited for page to load (1000ms)
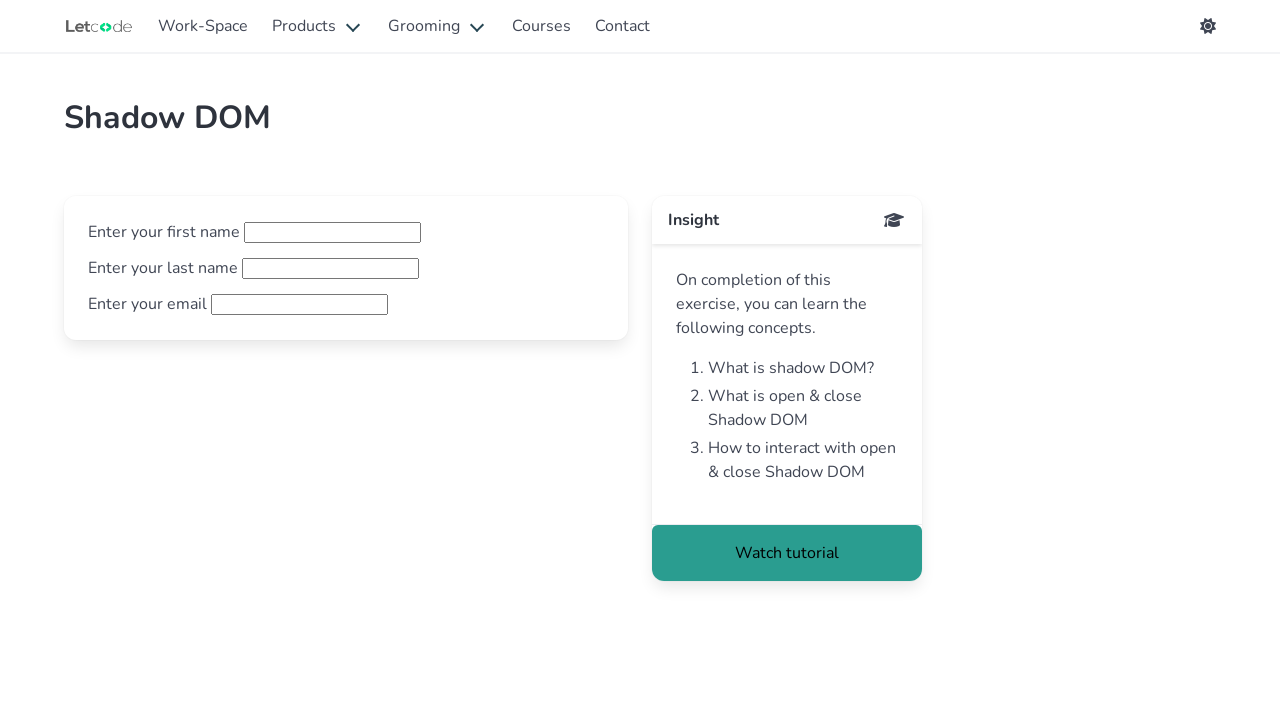

Used JavaScript to access closed Shadow DOM and filled last name field with 'Smith'
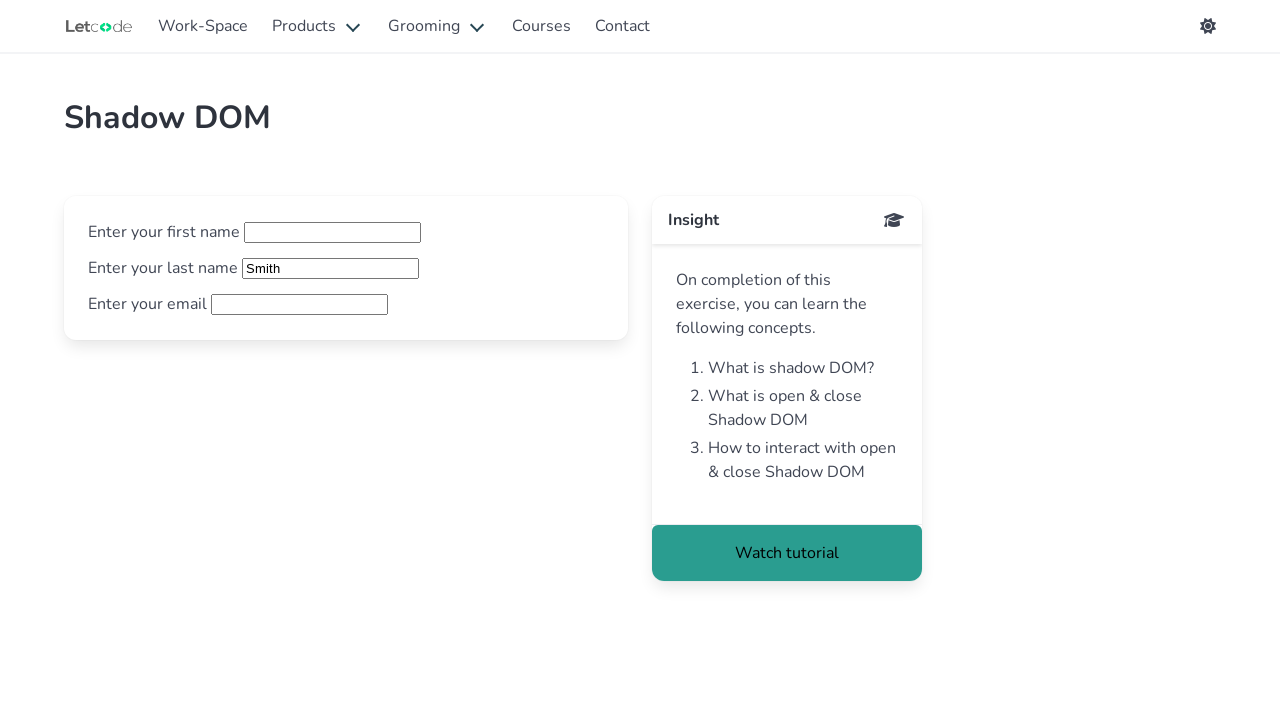

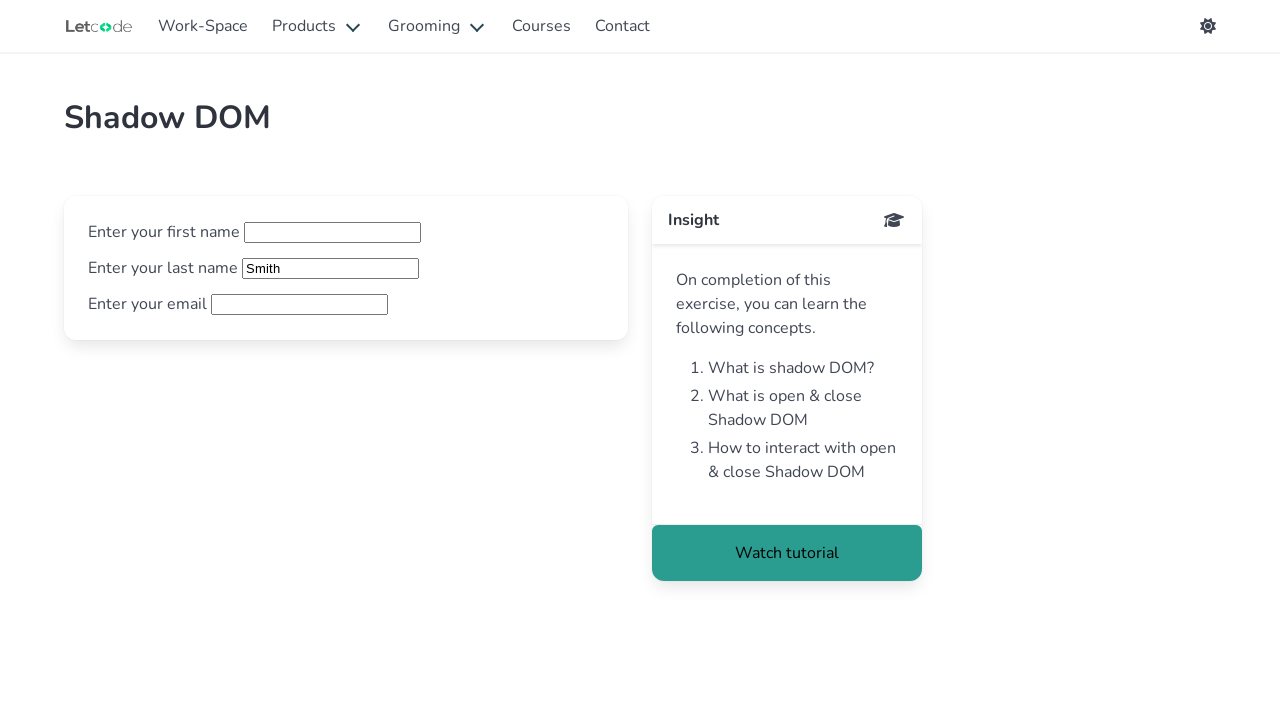